Tests inputting a value into a disabled text field by using JavaScript to enable the field first, then entering text

Starting URL: https://seleniumpractise.blogspot.com/2016/09/how-to-work-with-disable-textbox-or.html

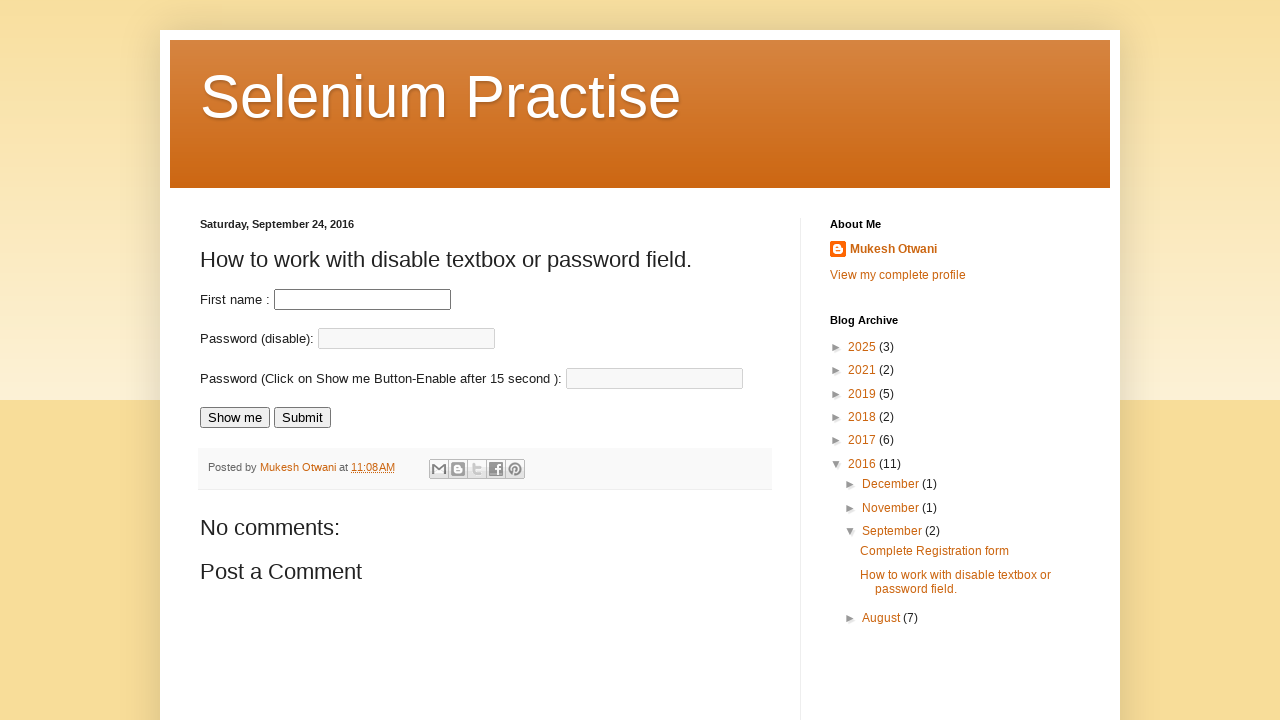

Waited for disabled input field to be present
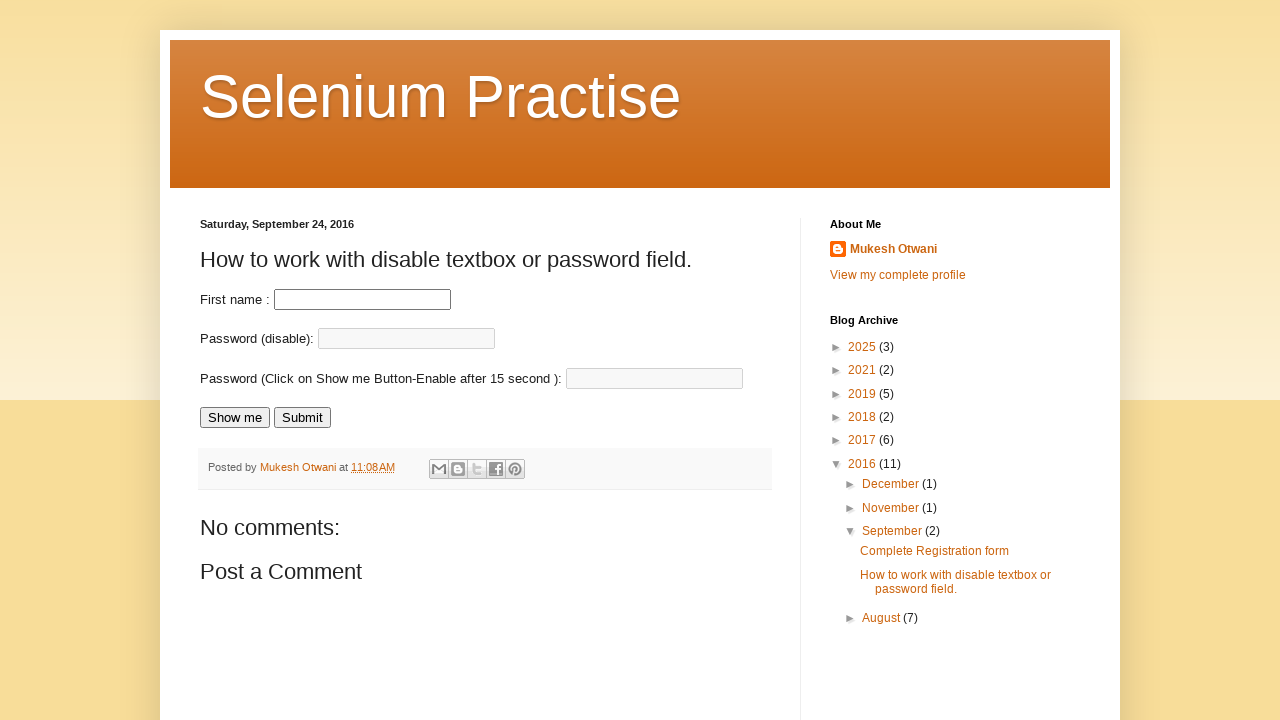

Executed JavaScript to enable disabled field and set value to 'Test automation value'
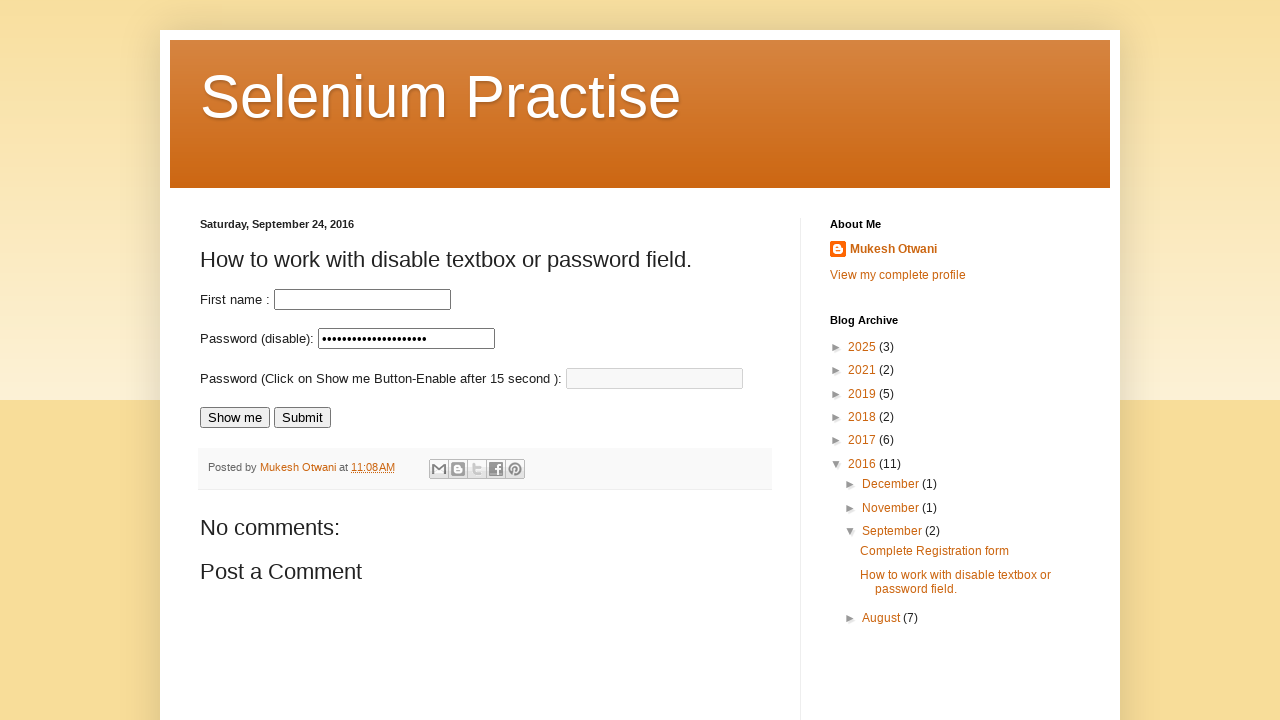

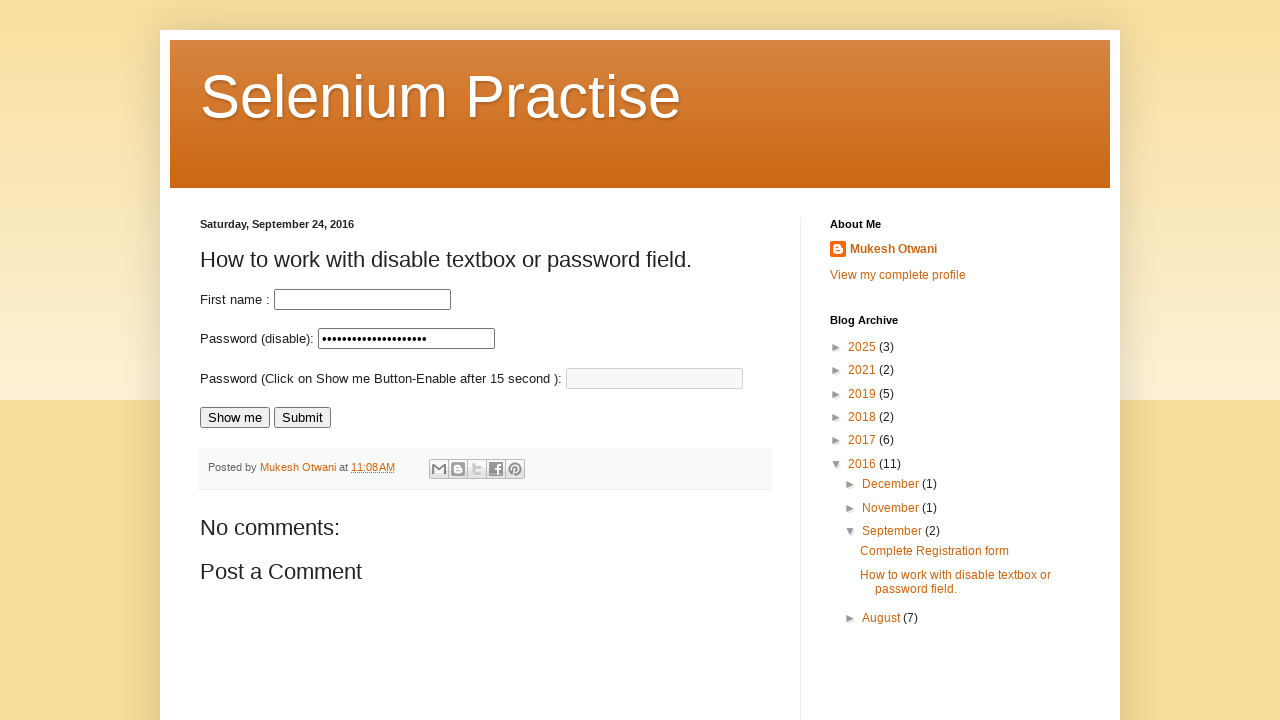